Tests login form validation by submitting invalid credentials and verifying the error message is displayed correctly

Starting URL: https://rahulshettyacademy.com/loginpagePractise/

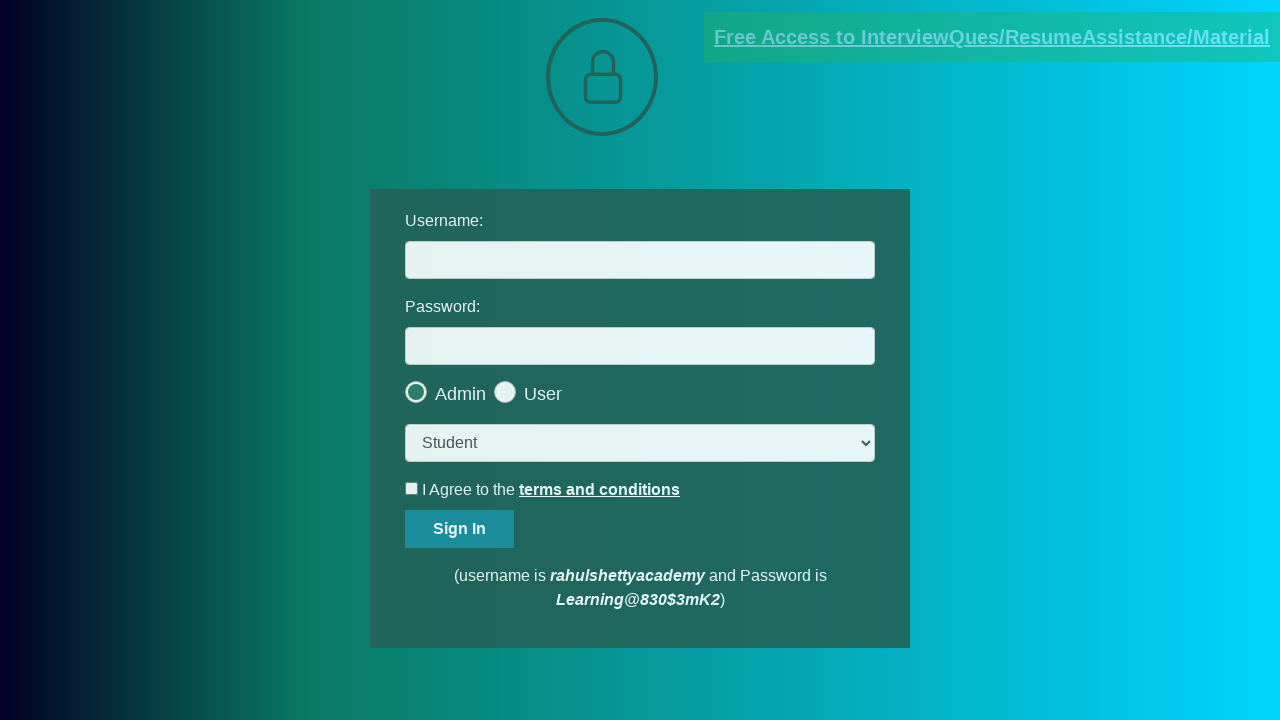

Filled username field with 'varunpaladugula' on #username
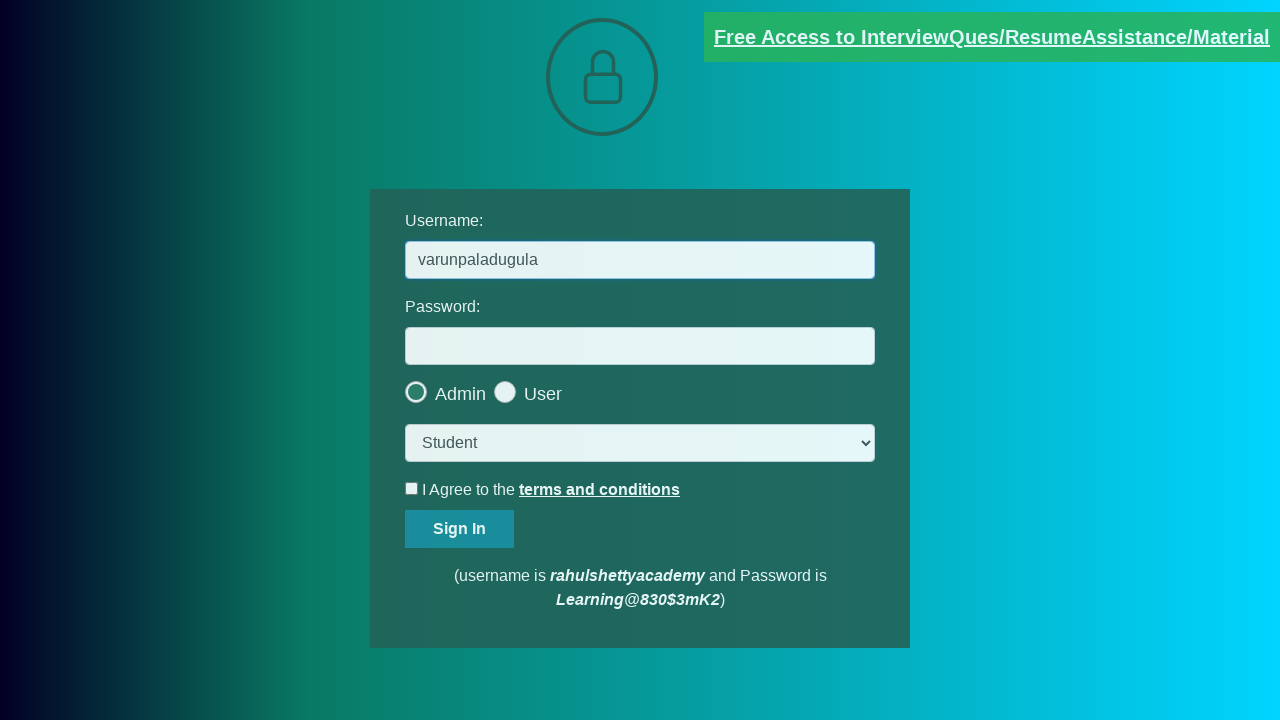

Filled password field with '12345678' on #password
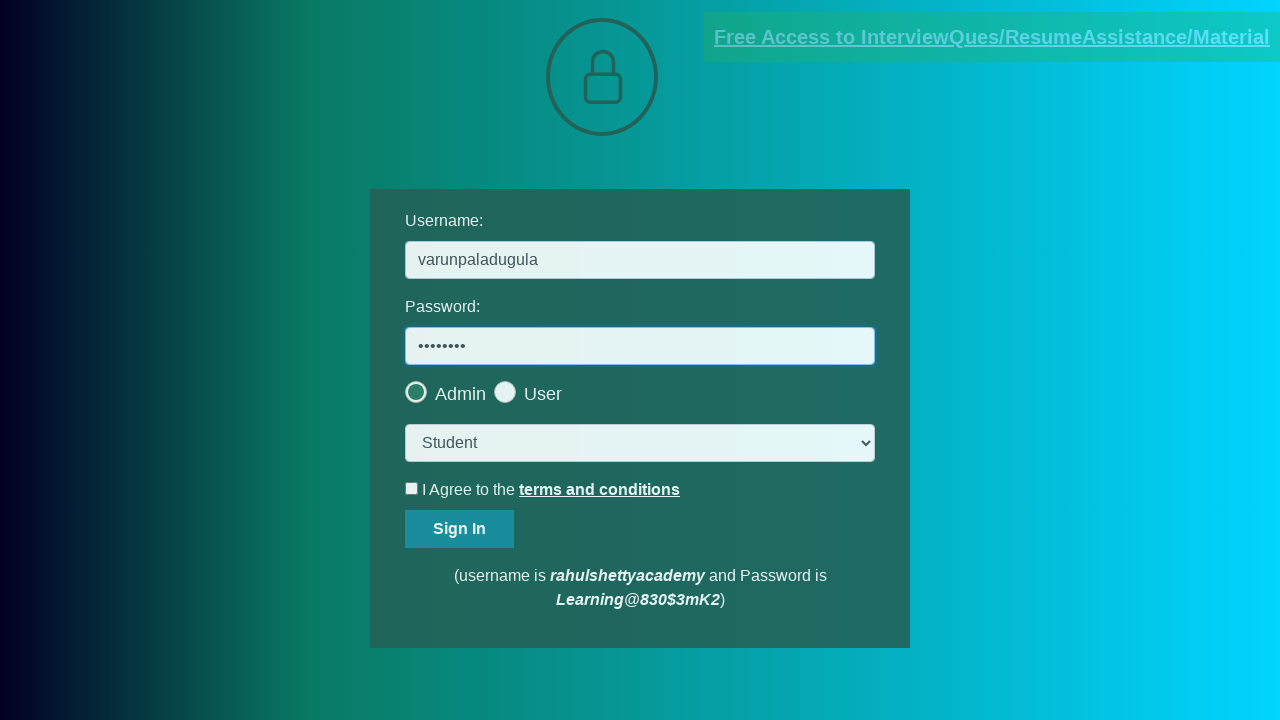

Clicked sign in button to submit login form at (460, 529) on #signInBtn
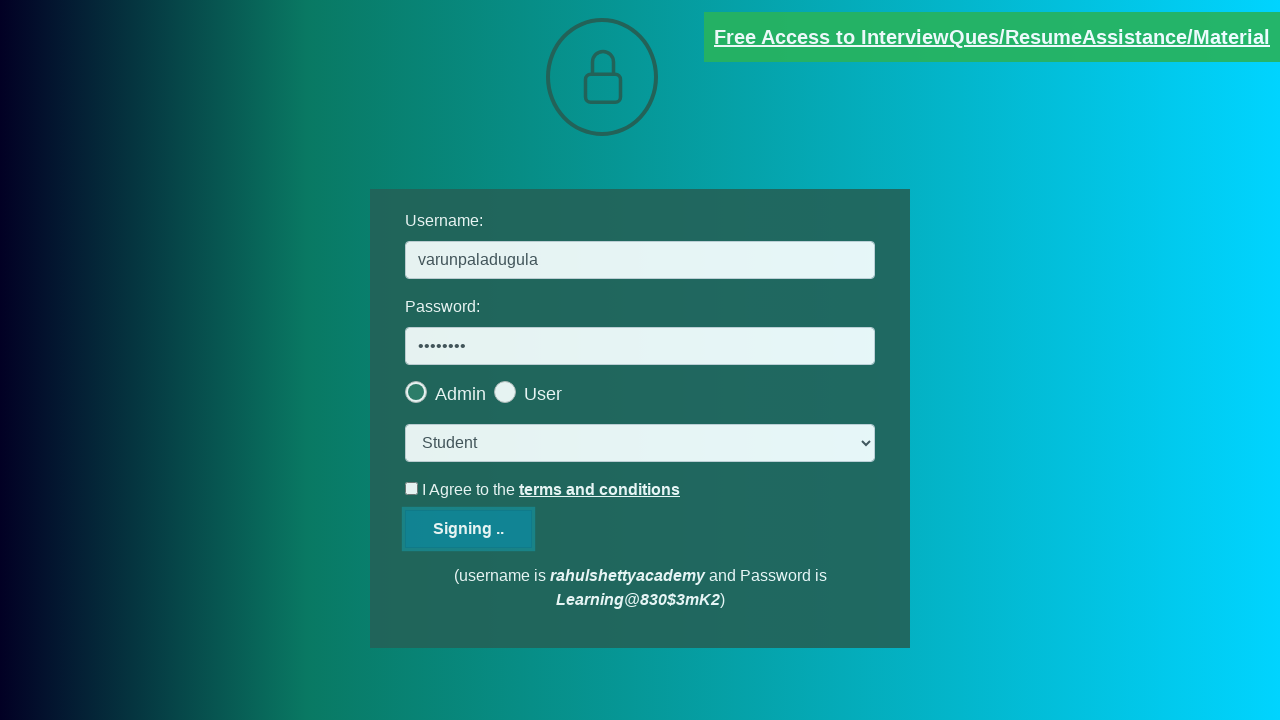

Error message appeared on page
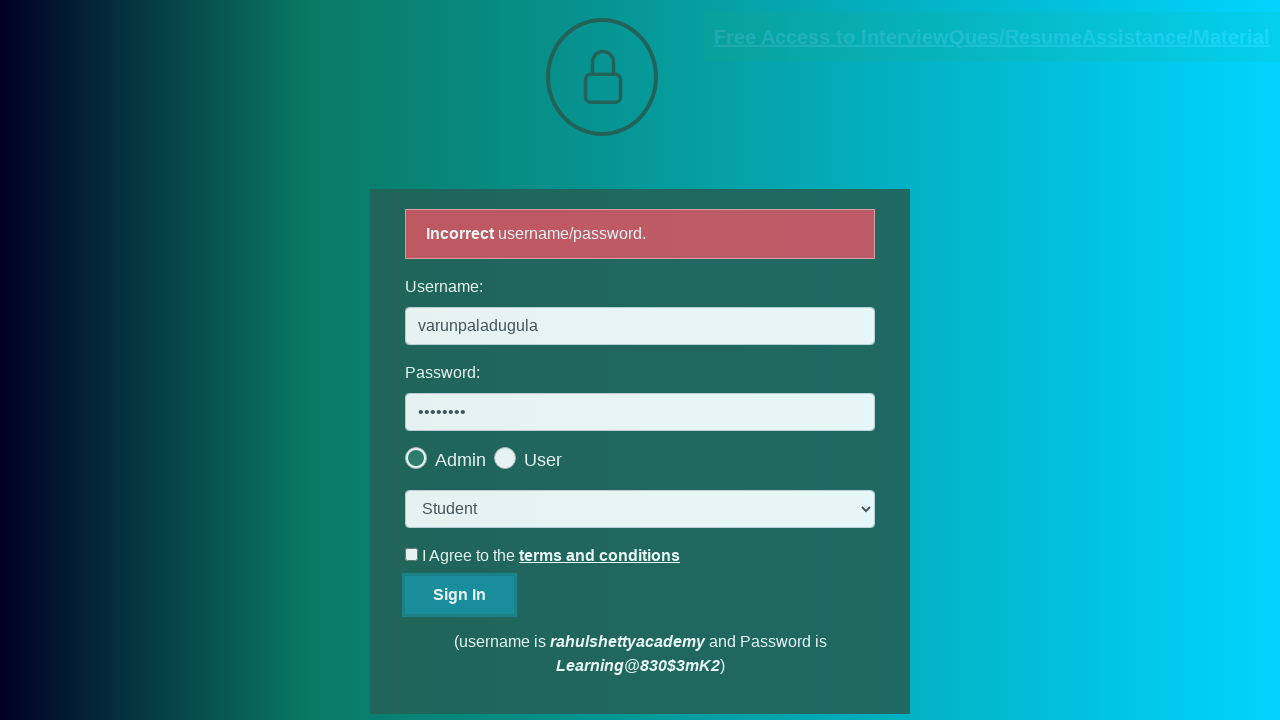

Verified error message displays 'Incorrect username/password.'
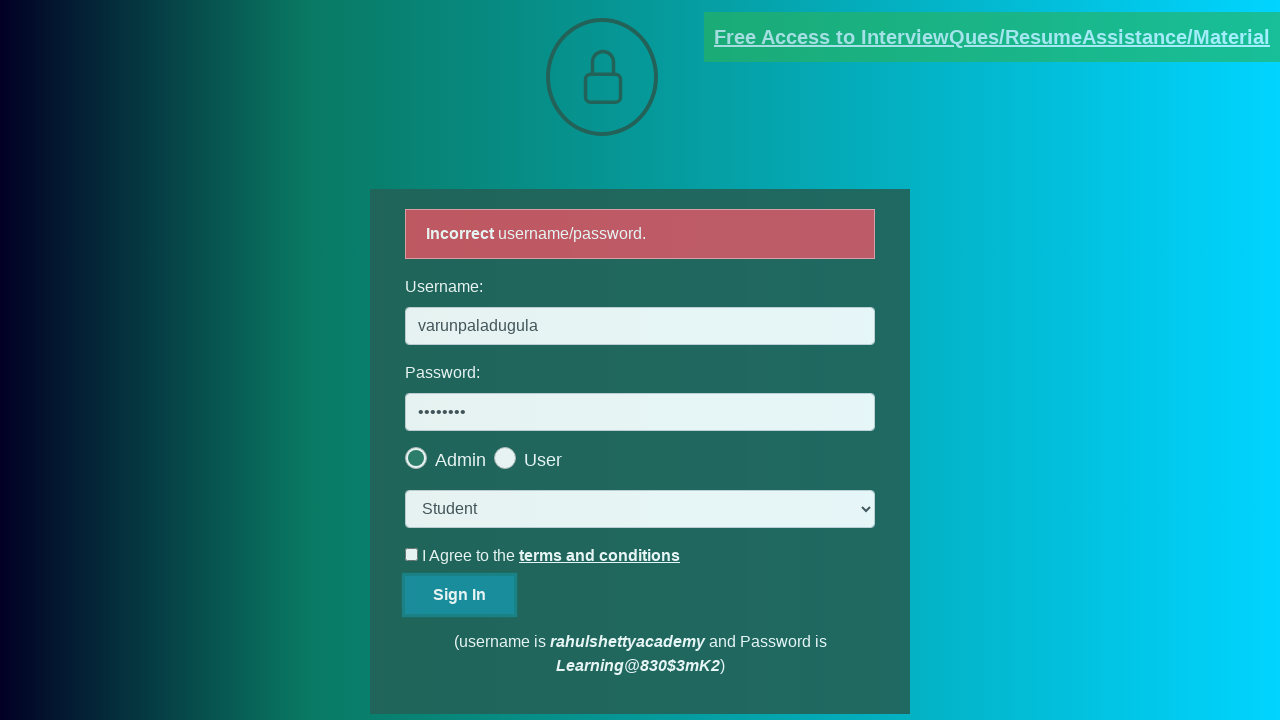

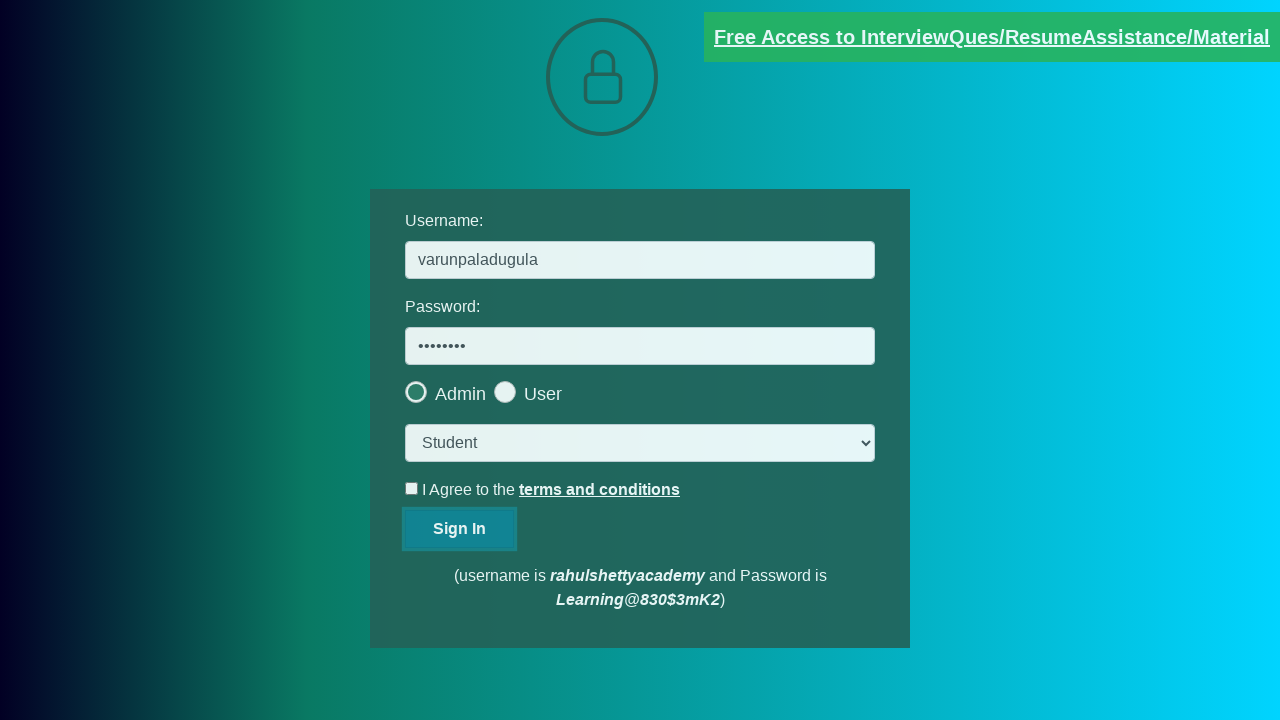